Tests that the Clear completed button displays correctly after completing an item

Starting URL: https://demo.playwright.dev/todomvc

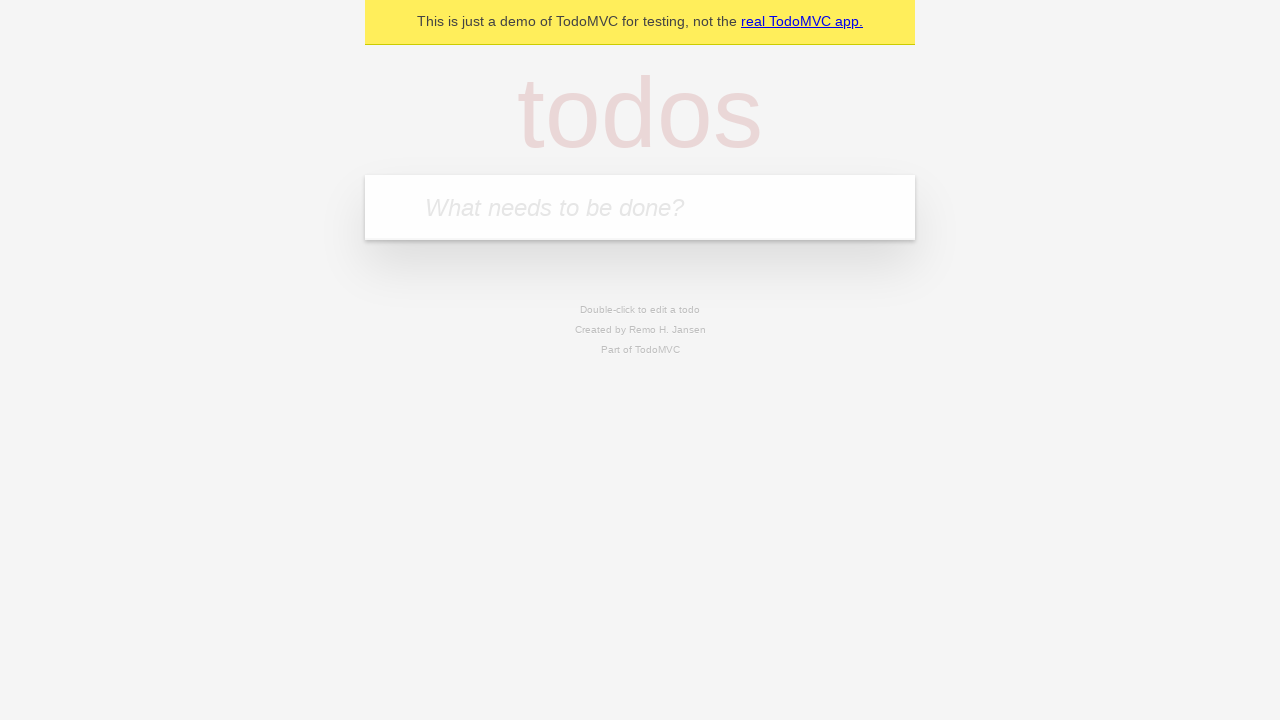

Filled todo input with 'buy some cheese' on internal:attr=[placeholder="What needs to be done?"i]
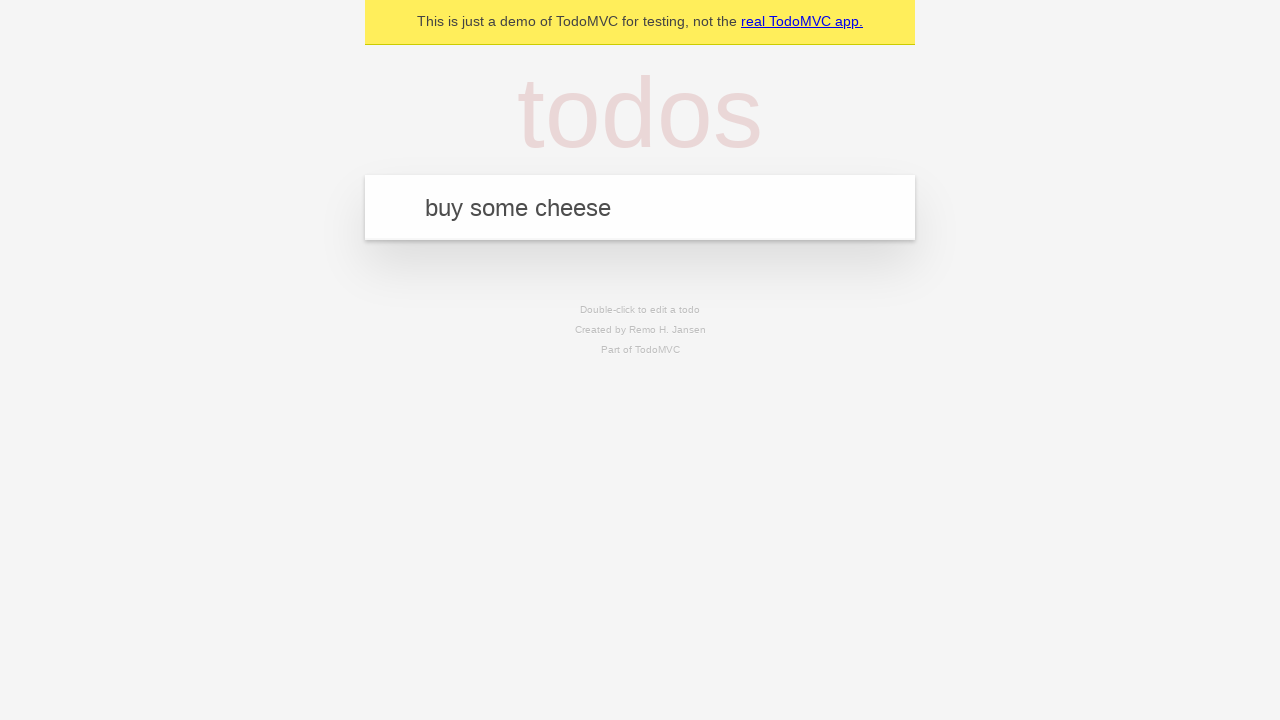

Pressed Enter to create first todo on internal:attr=[placeholder="What needs to be done?"i]
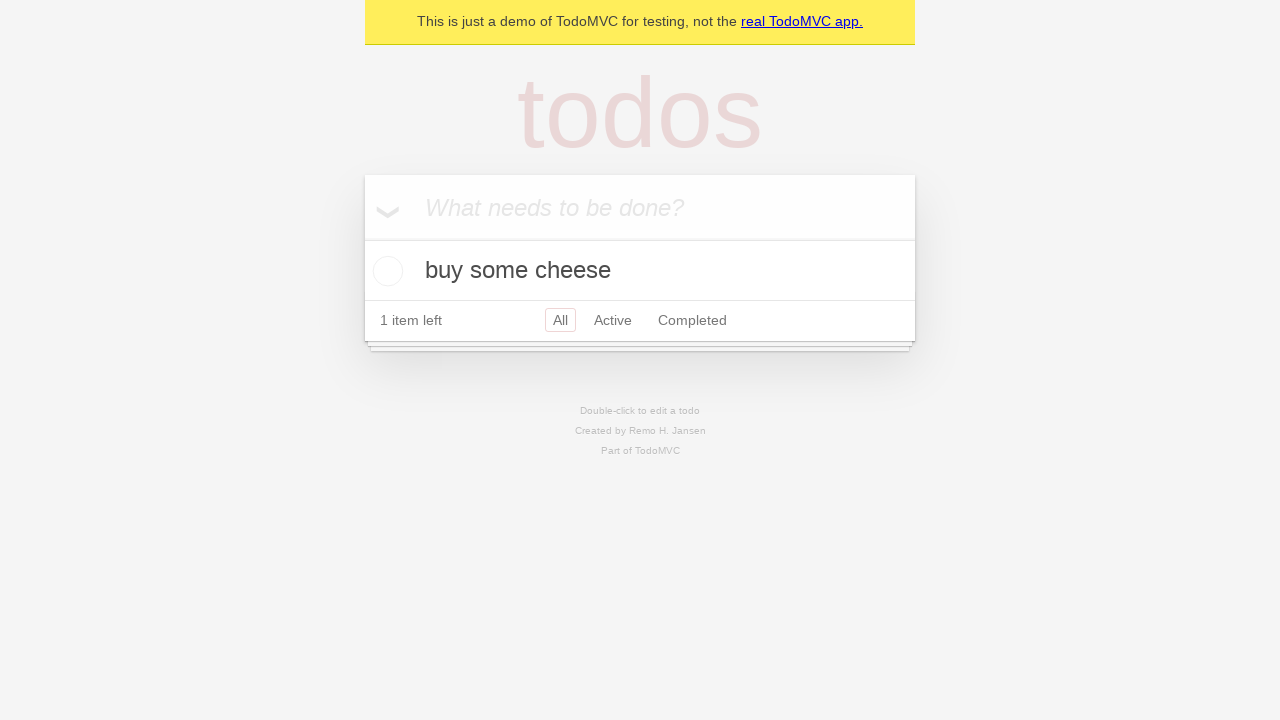

Filled todo input with 'feed the cat' on internal:attr=[placeholder="What needs to be done?"i]
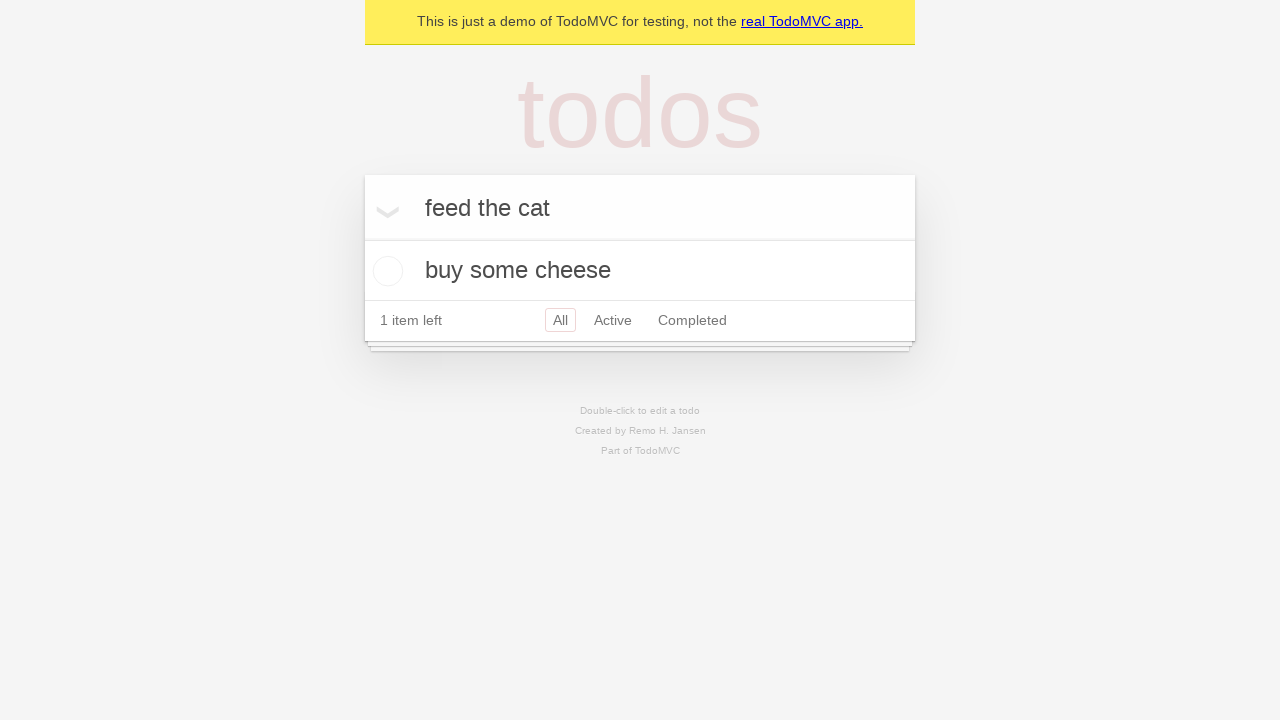

Pressed Enter to create second todo on internal:attr=[placeholder="What needs to be done?"i]
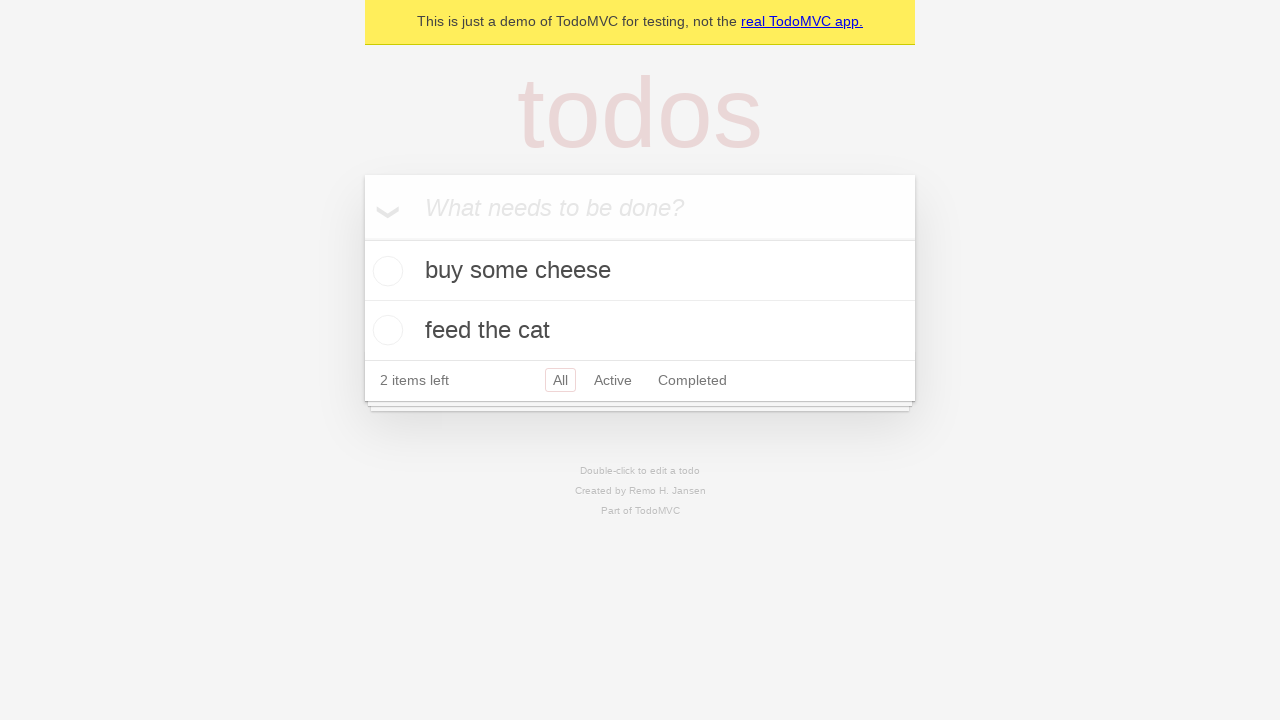

Filled todo input with 'book a doctors appointment' on internal:attr=[placeholder="What needs to be done?"i]
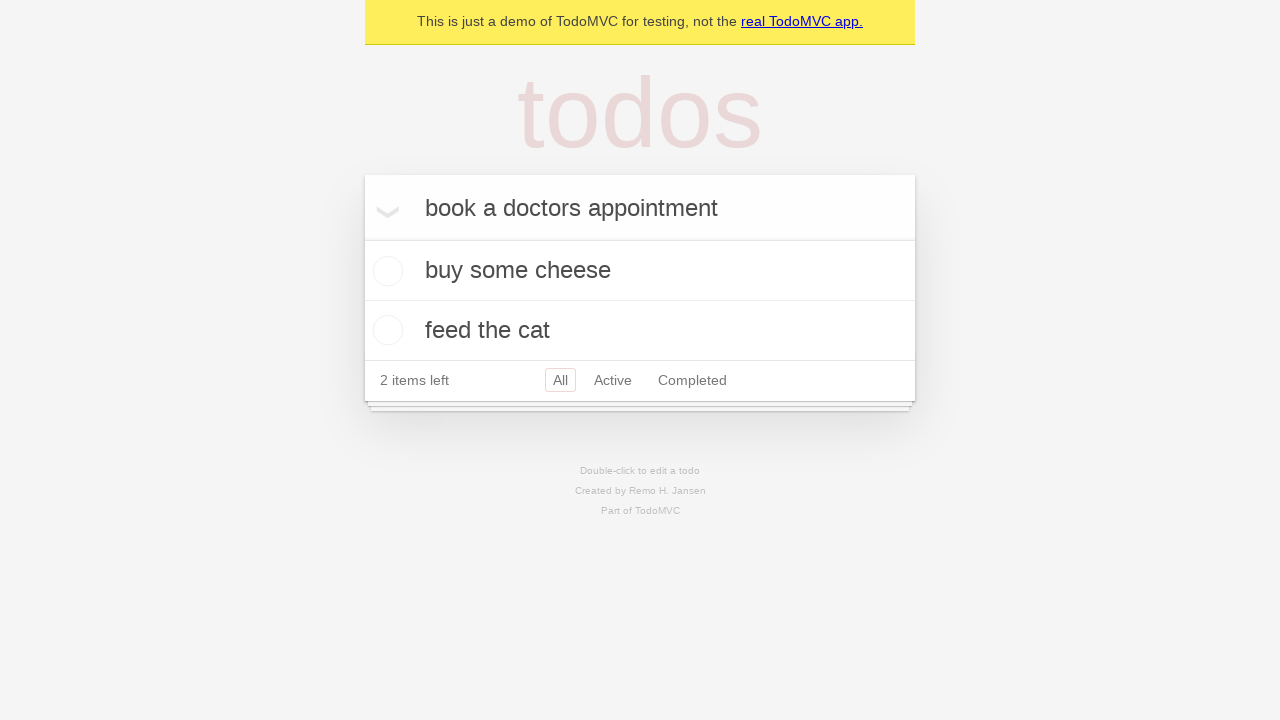

Pressed Enter to create third todo on internal:attr=[placeholder="What needs to be done?"i]
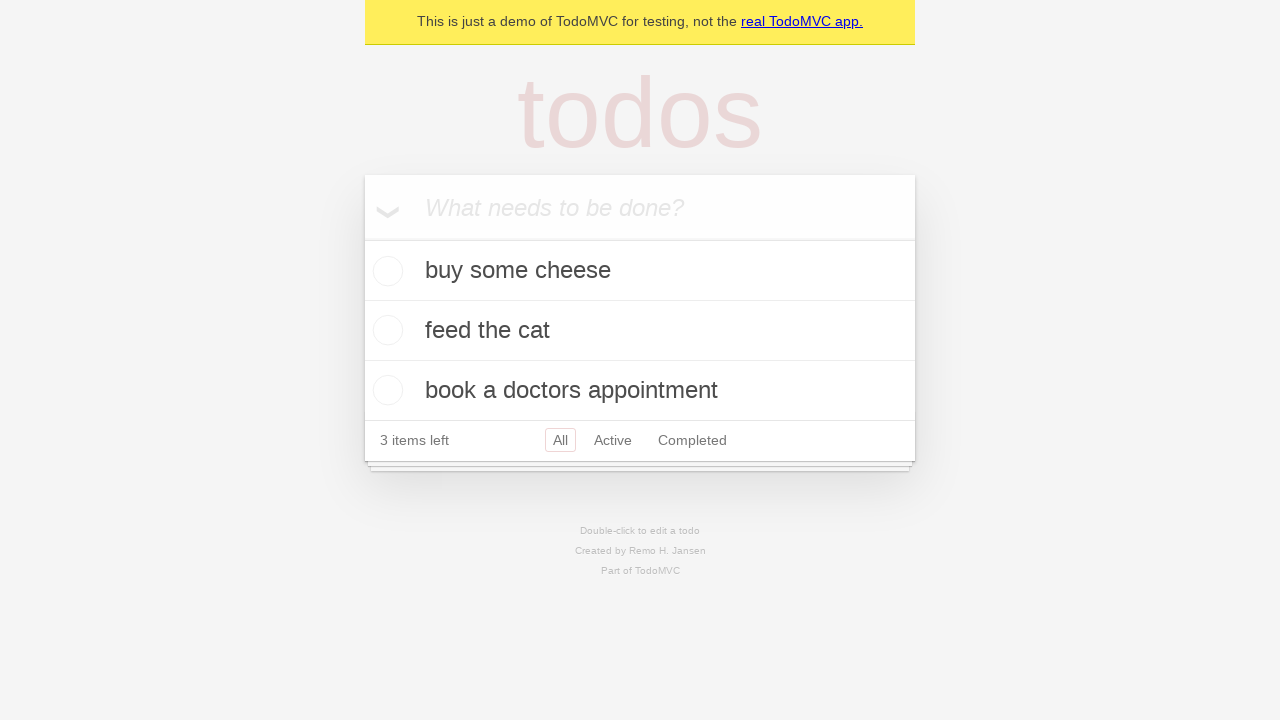

Verified all 3 todos created - '3 items left' displayed
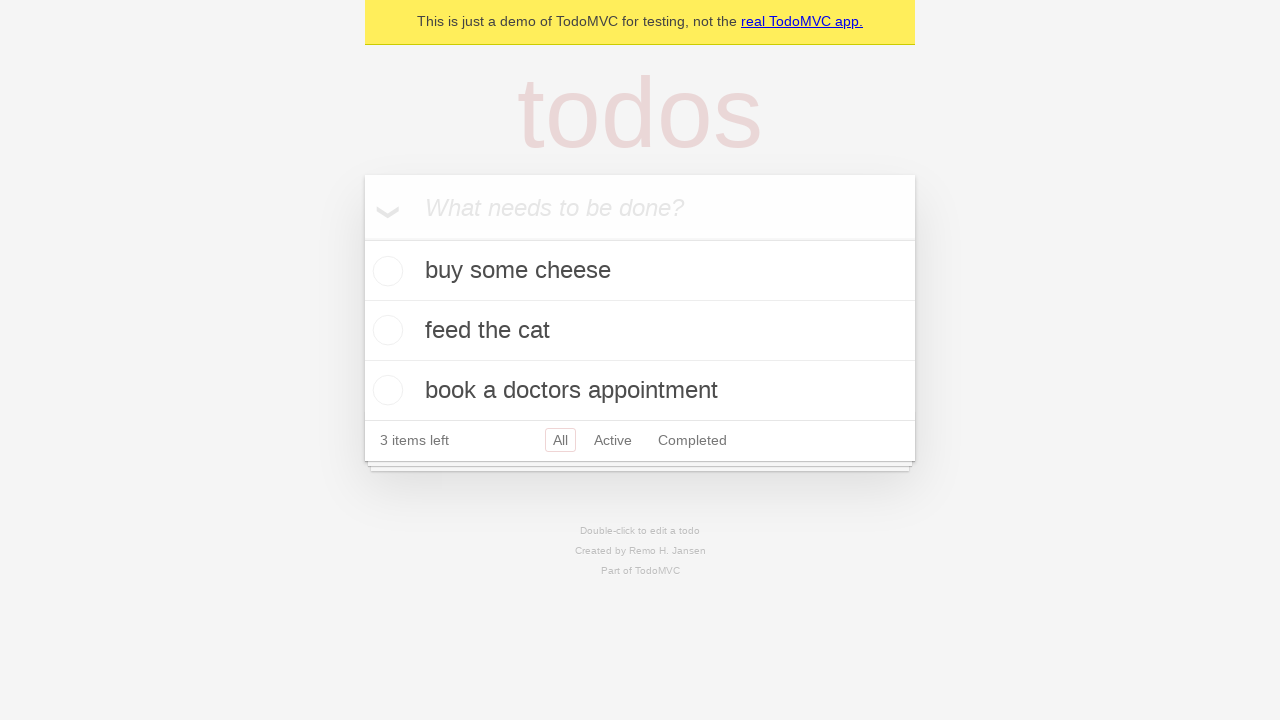

Checked the first todo item at (385, 271) on .todo-list li .toggle >> nth=0
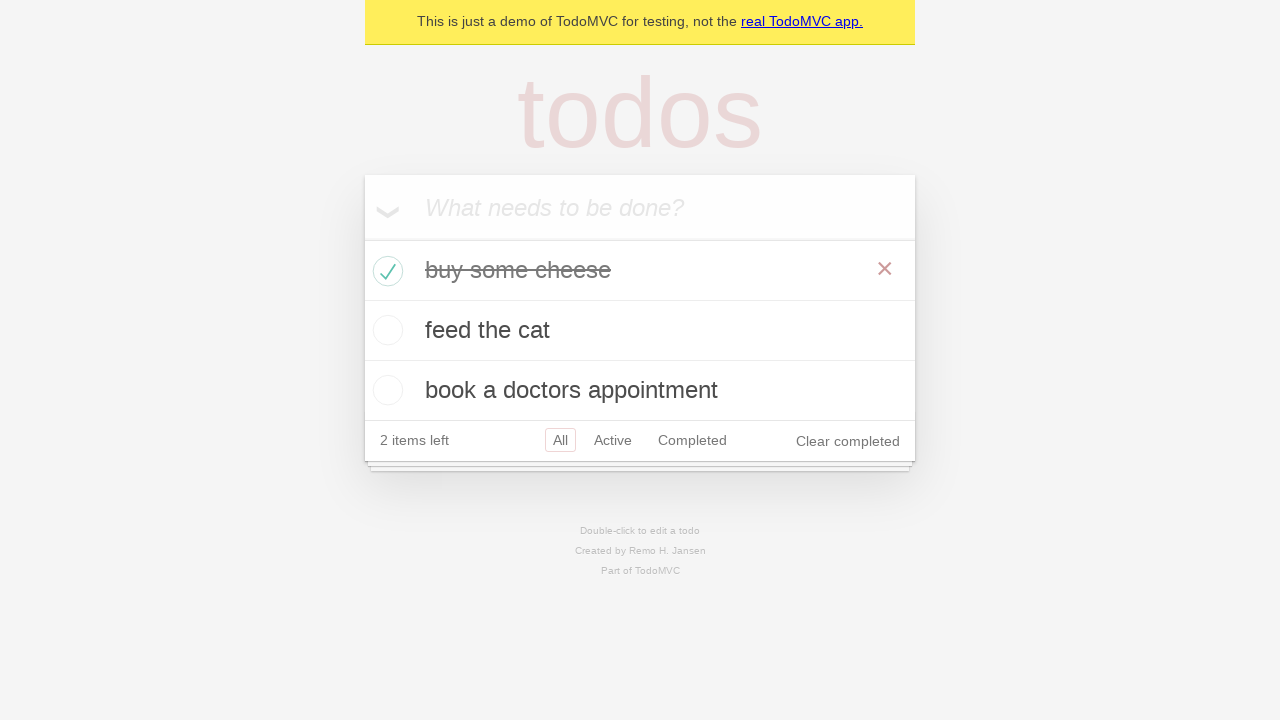

Verified 'Clear completed' button appeared after completing first item
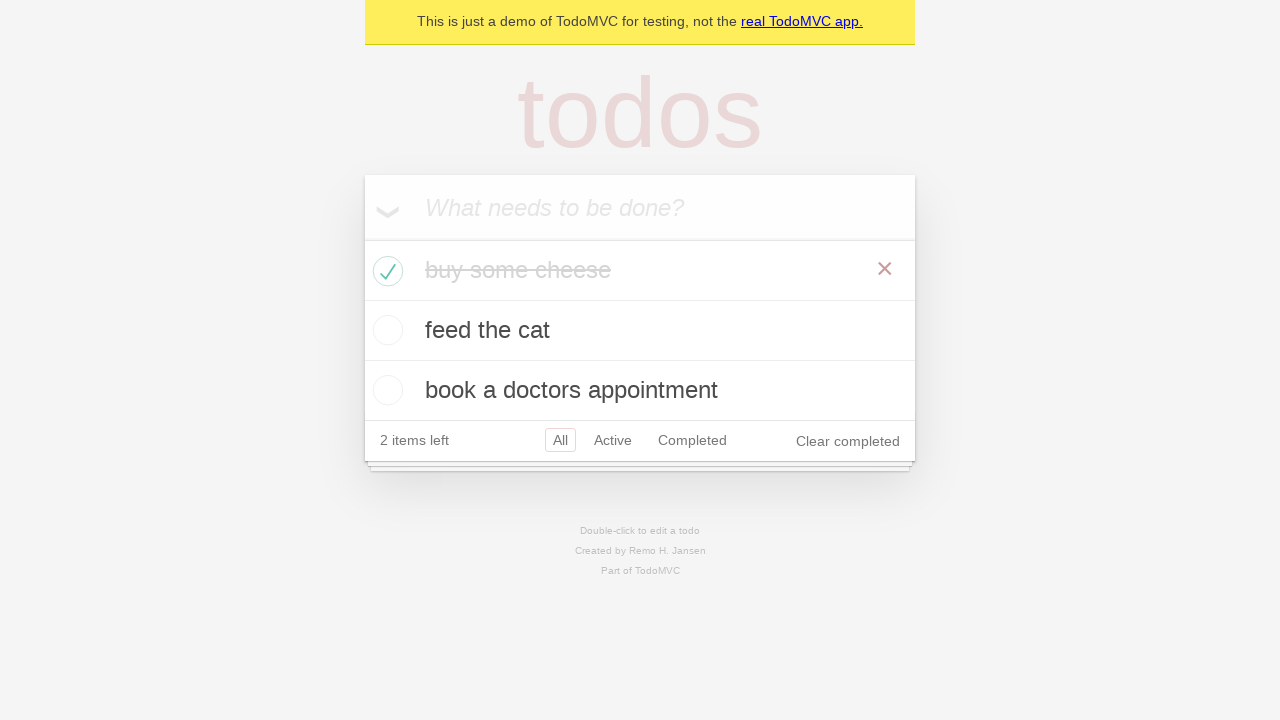

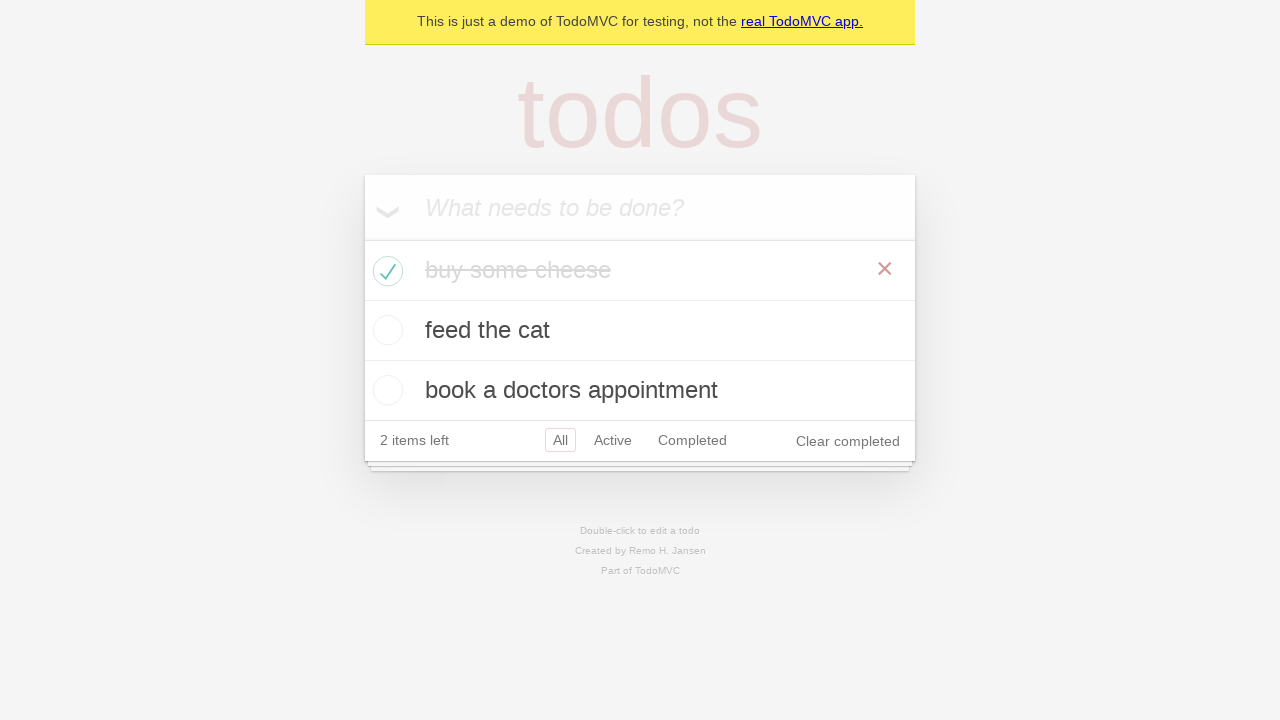